Tests multi-tab browser functionality by opening a new tab, navigating to a second website to extract a course name, then switching back to the original tab and entering that course name into an input field.

Starting URL: https://rahulshettyacademy.com/angularpractice/

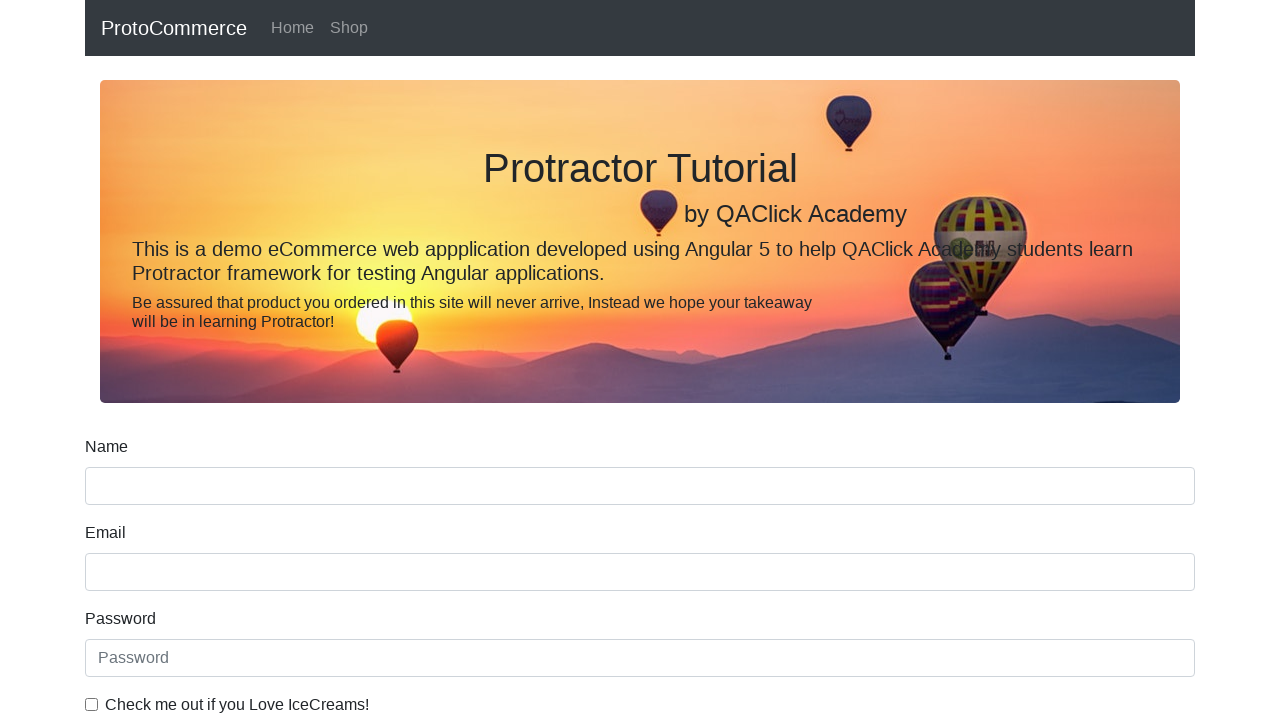

Stored reference to original page (https://rahulshettyacademy.com/angularpractice/)
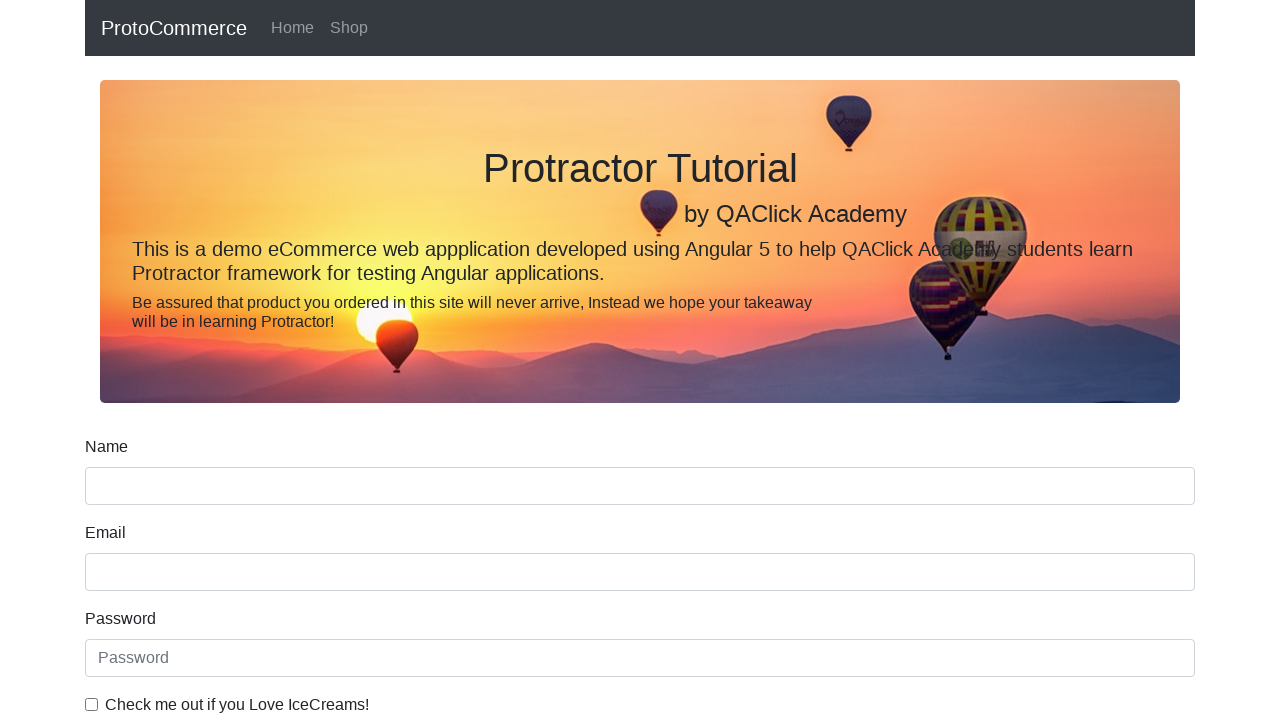

Opened a new tab/page
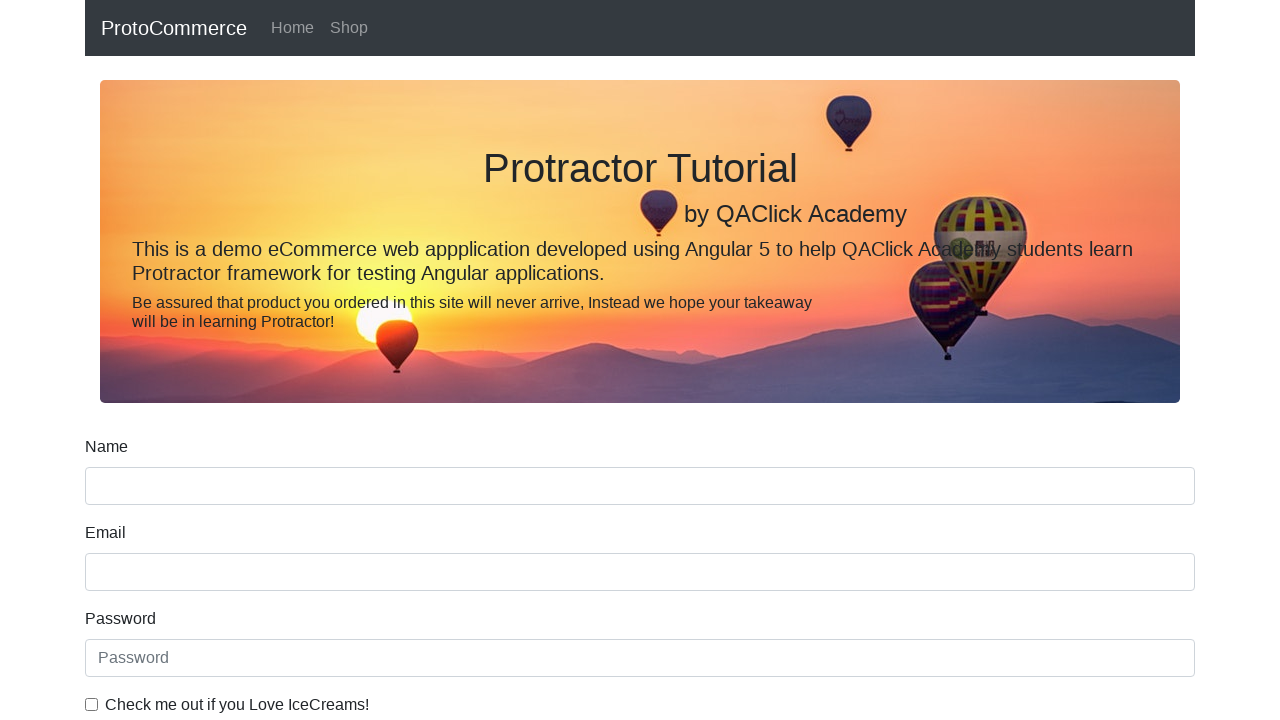

Navigated new tab to https://rahulshettyacademy.com/
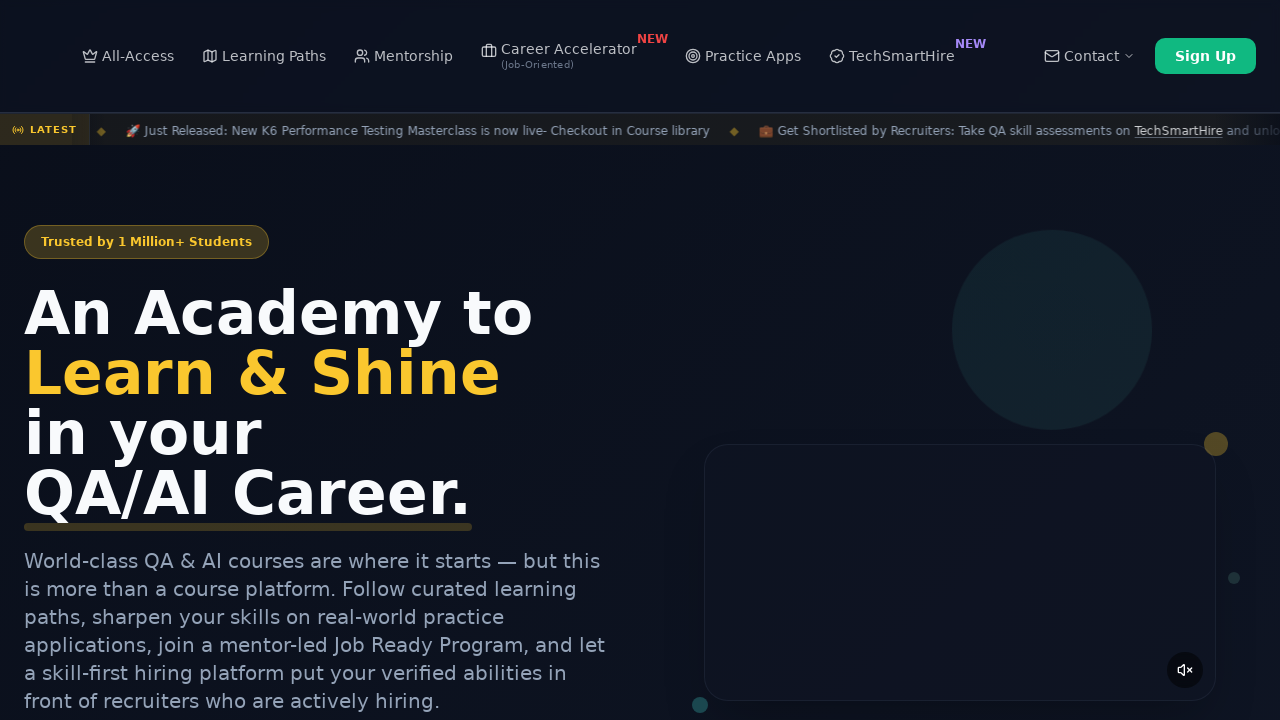

Waited for course links to load on second website
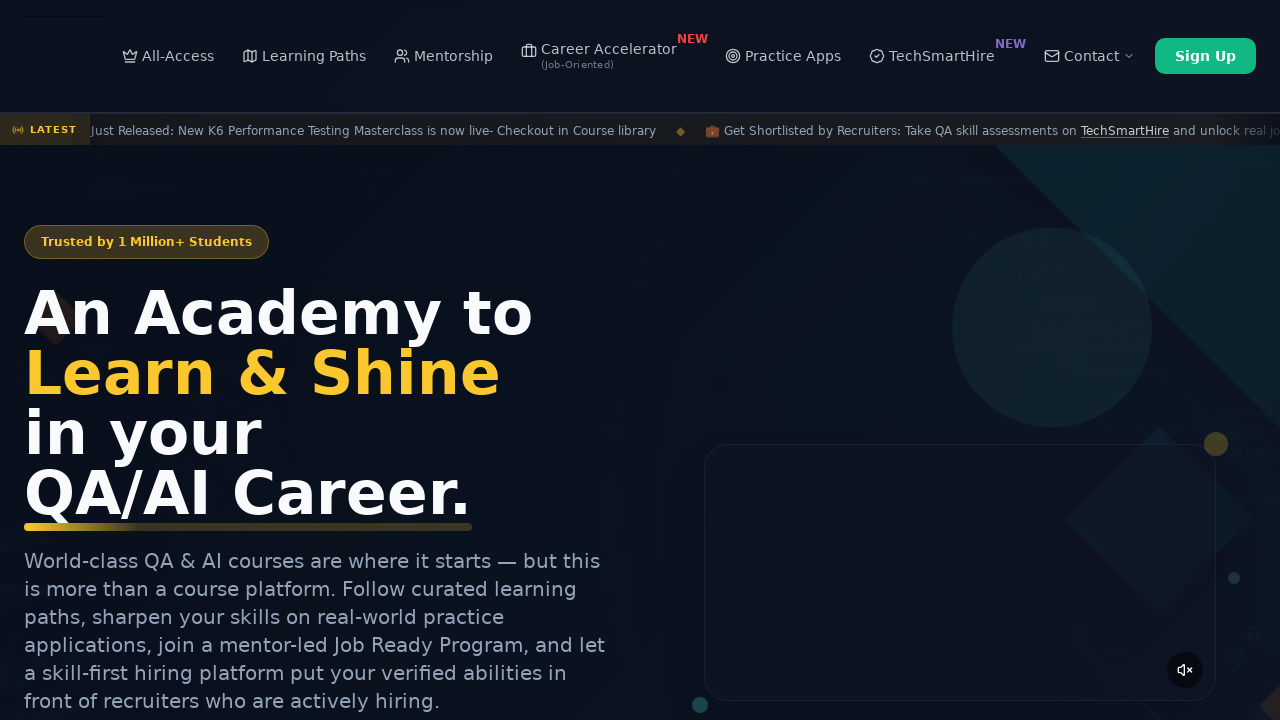

Located all course link elements on second website
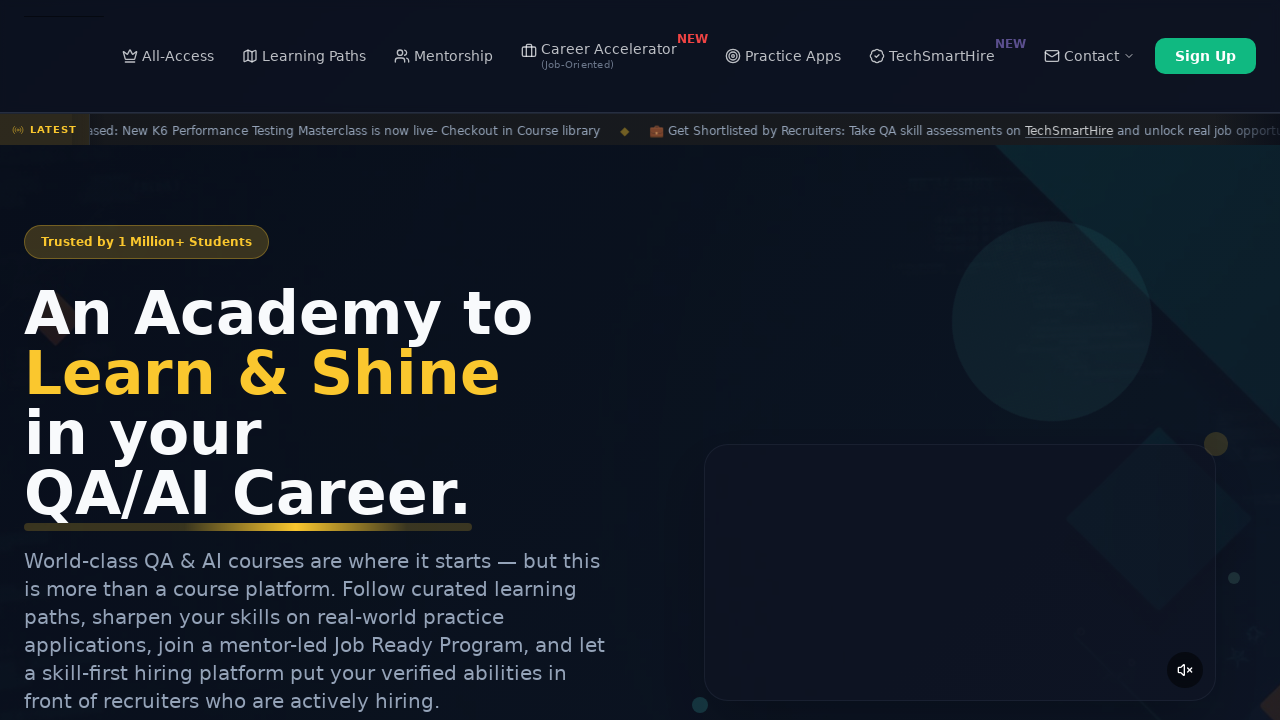

Extracted course name from second course link: 'Playwright Testing'
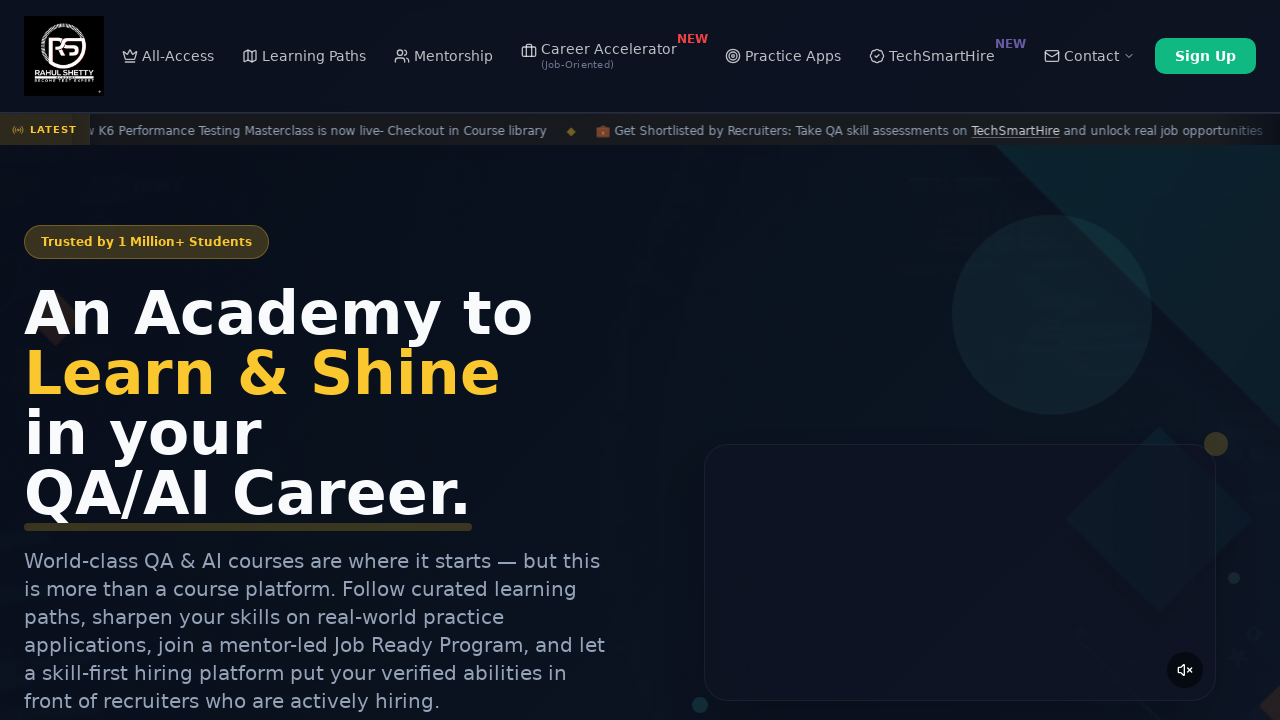

Switched back to original tab
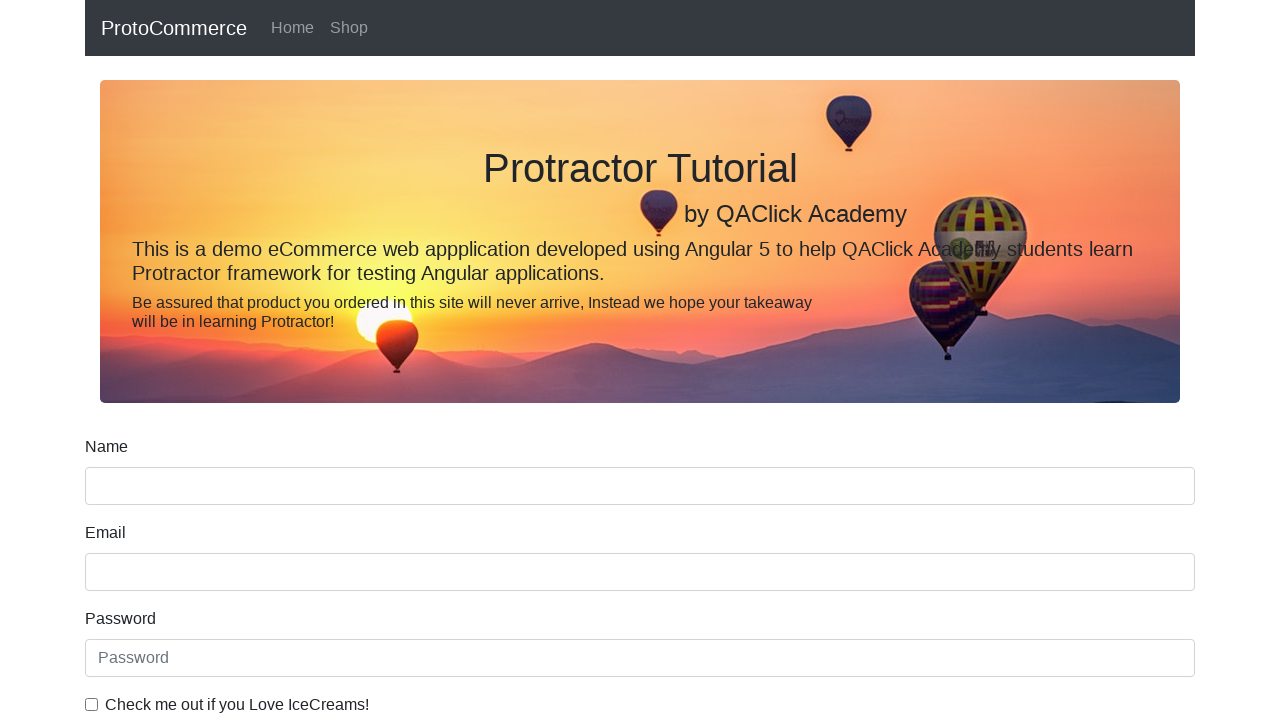

Filled input field with extracted course name: 'Playwright Testing' on //body/app-root[1]/form-comp[1]/div[1]/form[1]/div[1]/input[1]
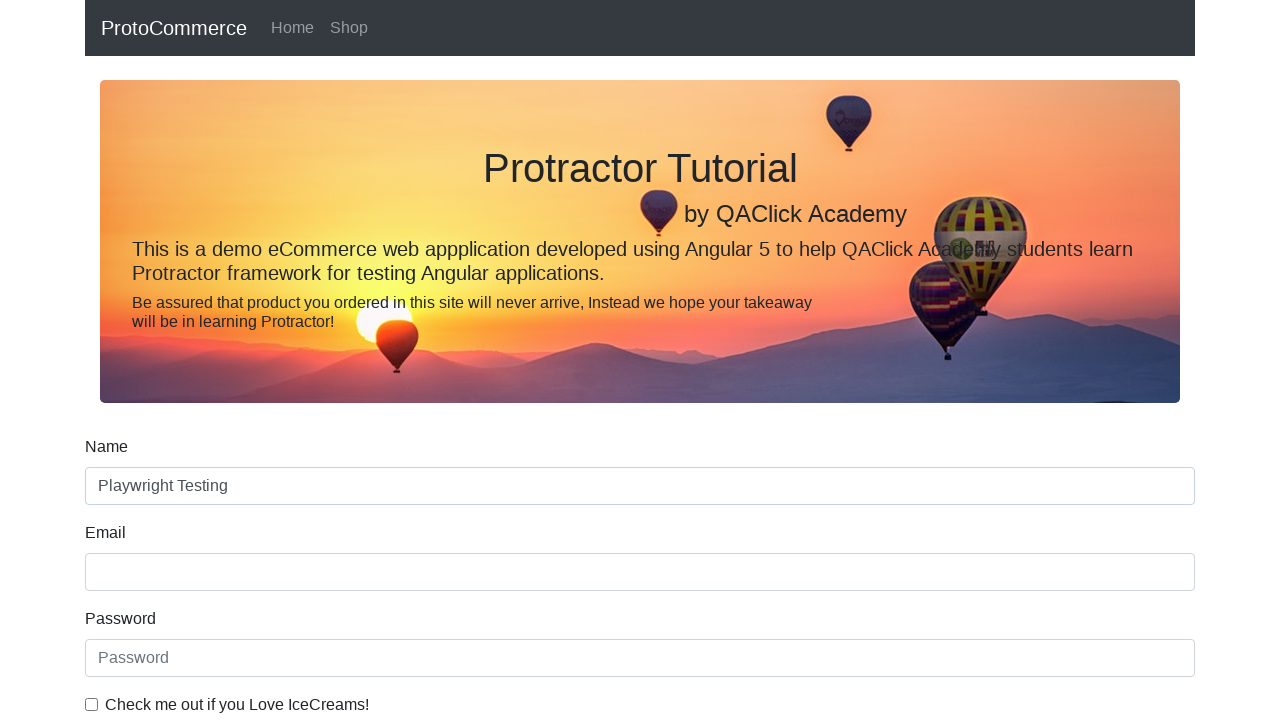

Closed the new tab
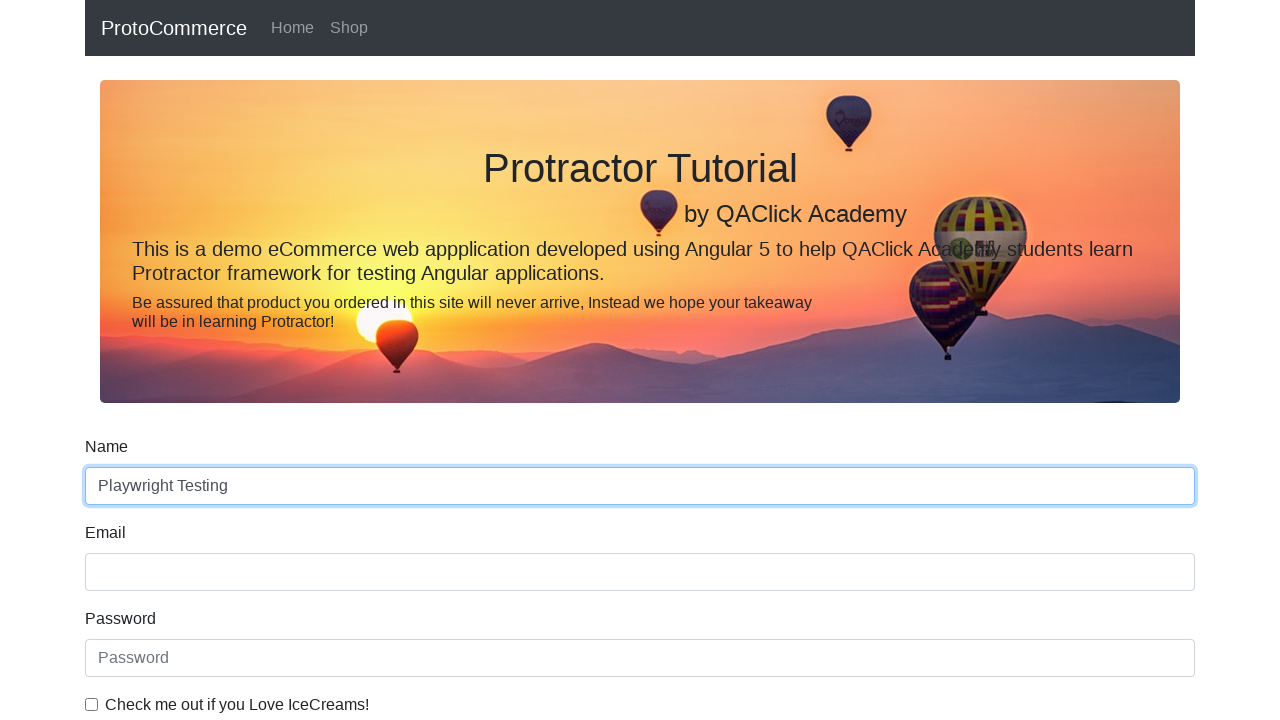

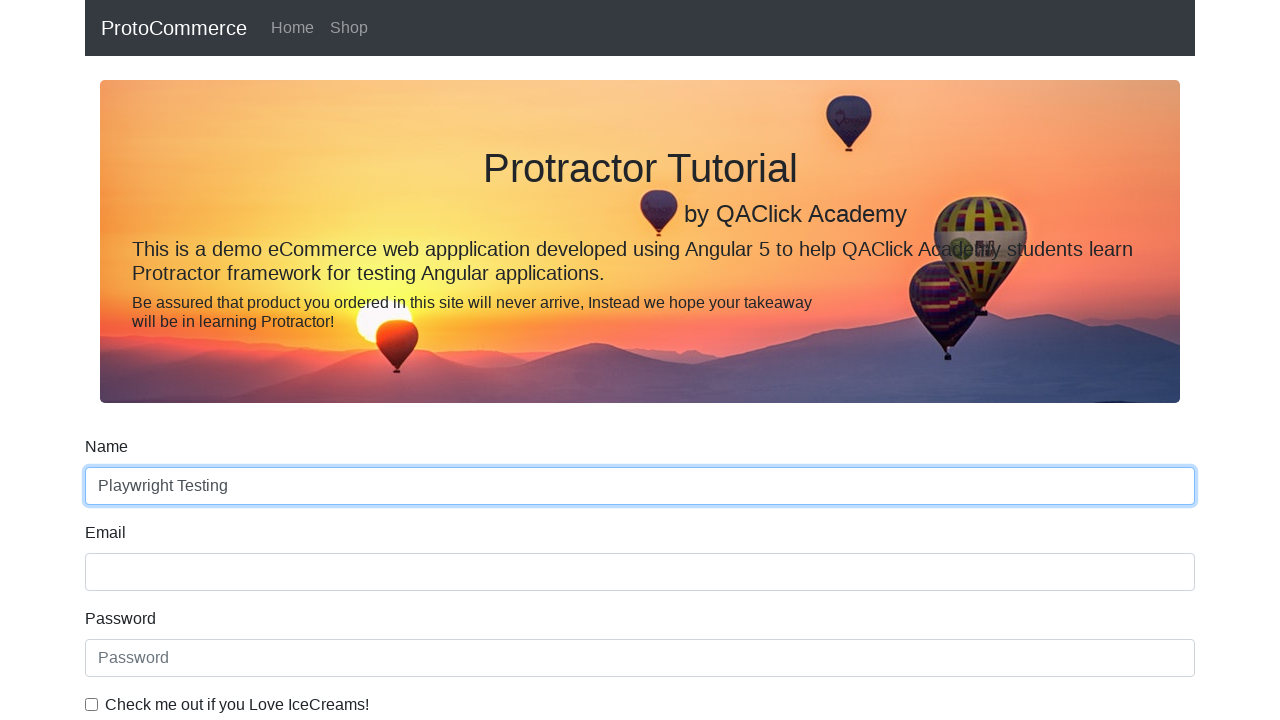